Navigates to GitHub homepage, clicks the Sign up button, and verifies the presence of a Username label on the signup page

Starting URL: https://www.github.com

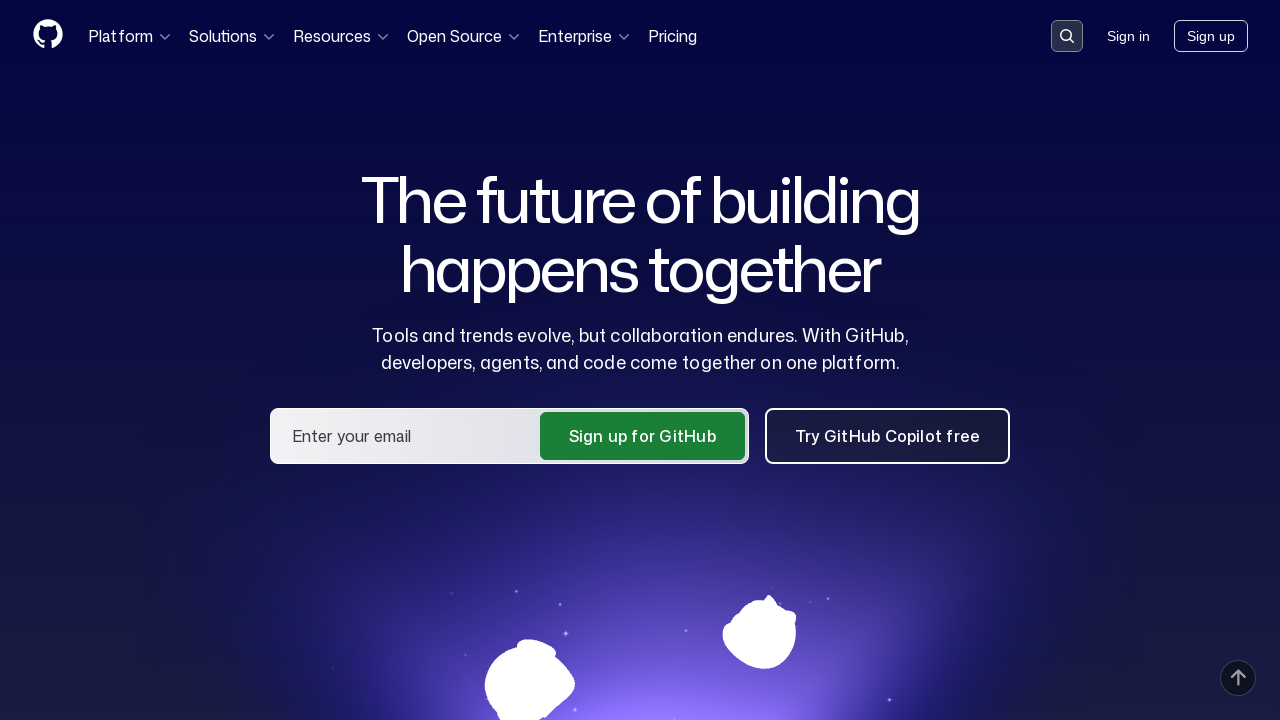

Navigated to GitHub homepage
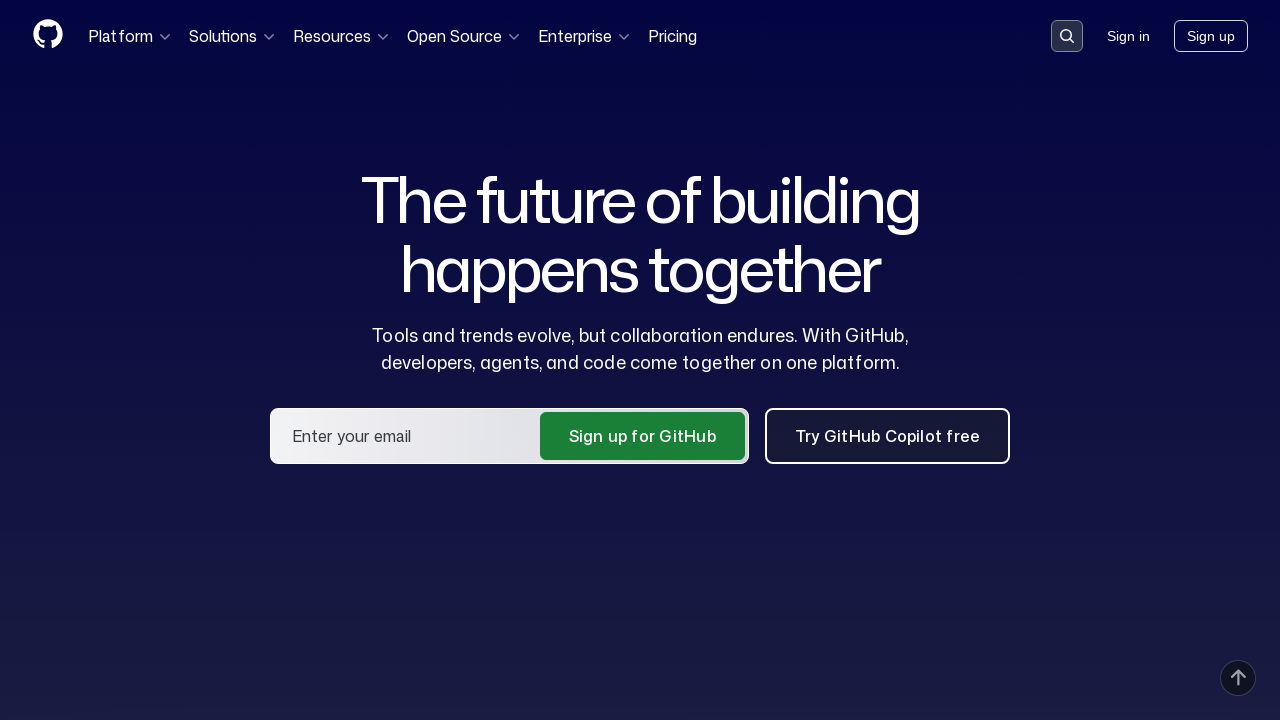

Clicked Sign up button in header at (1211, 36) on header a:has-text('Sign up')
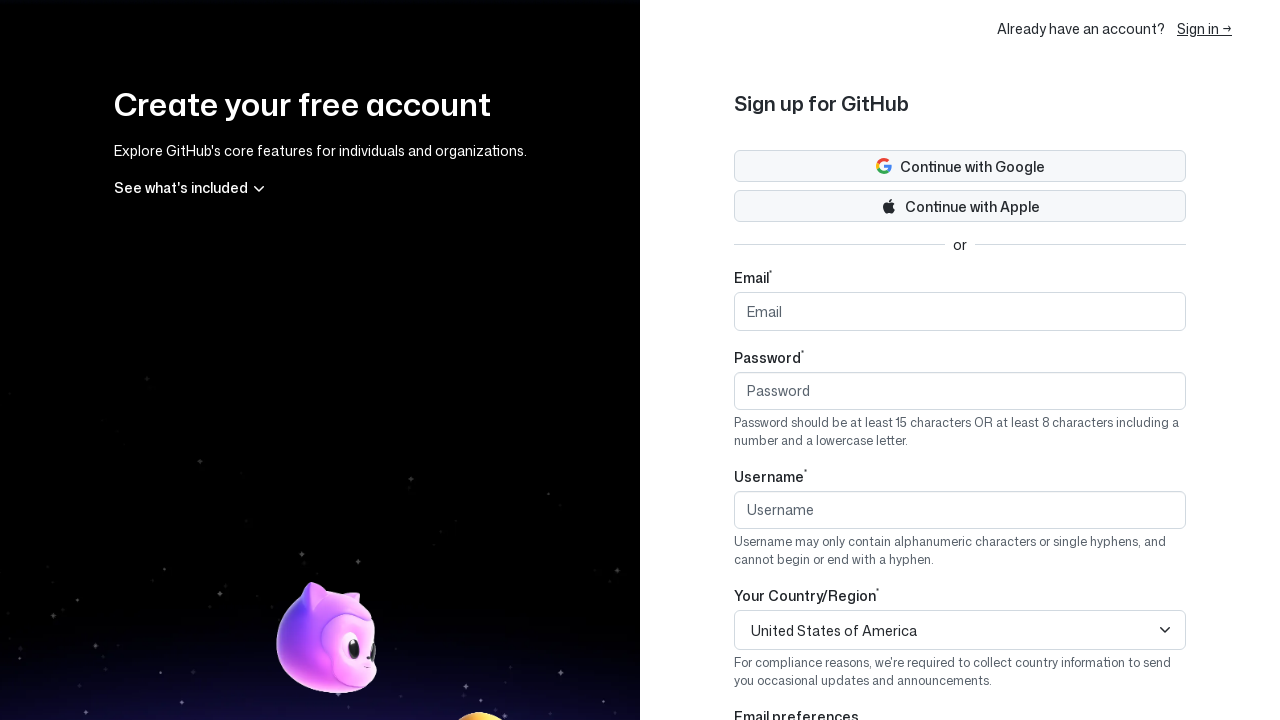

Username label is present on signup page
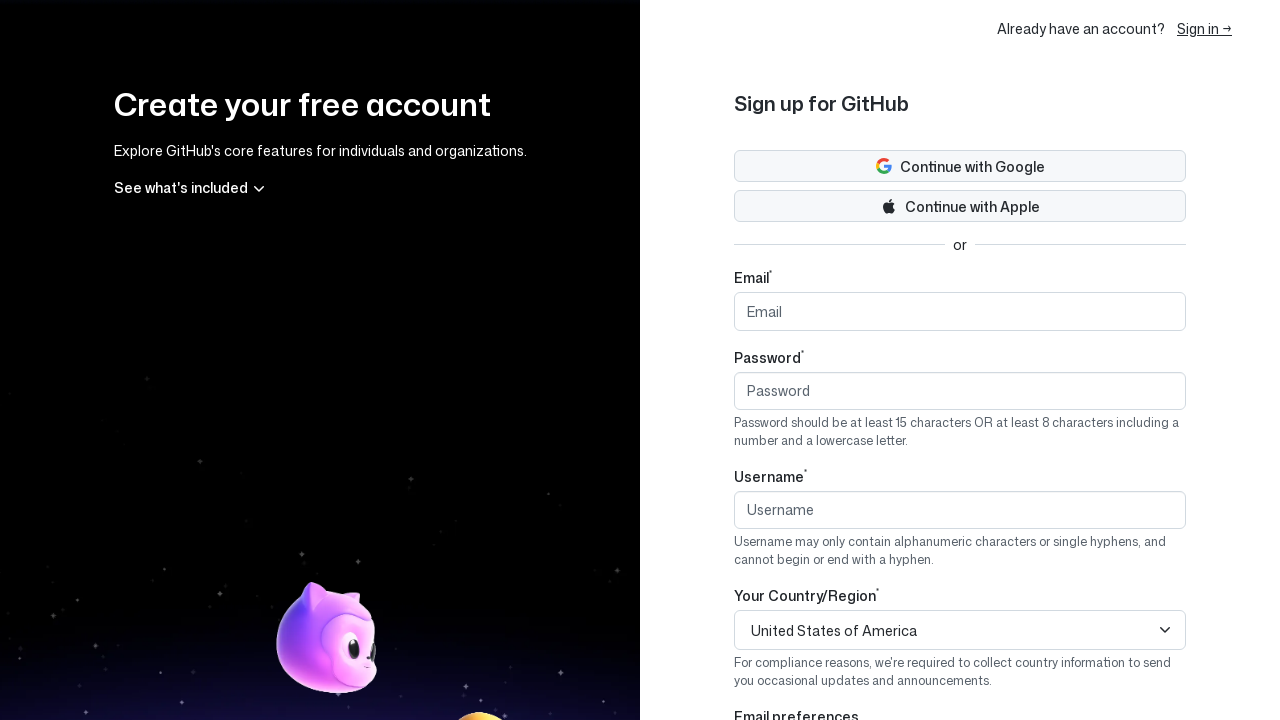

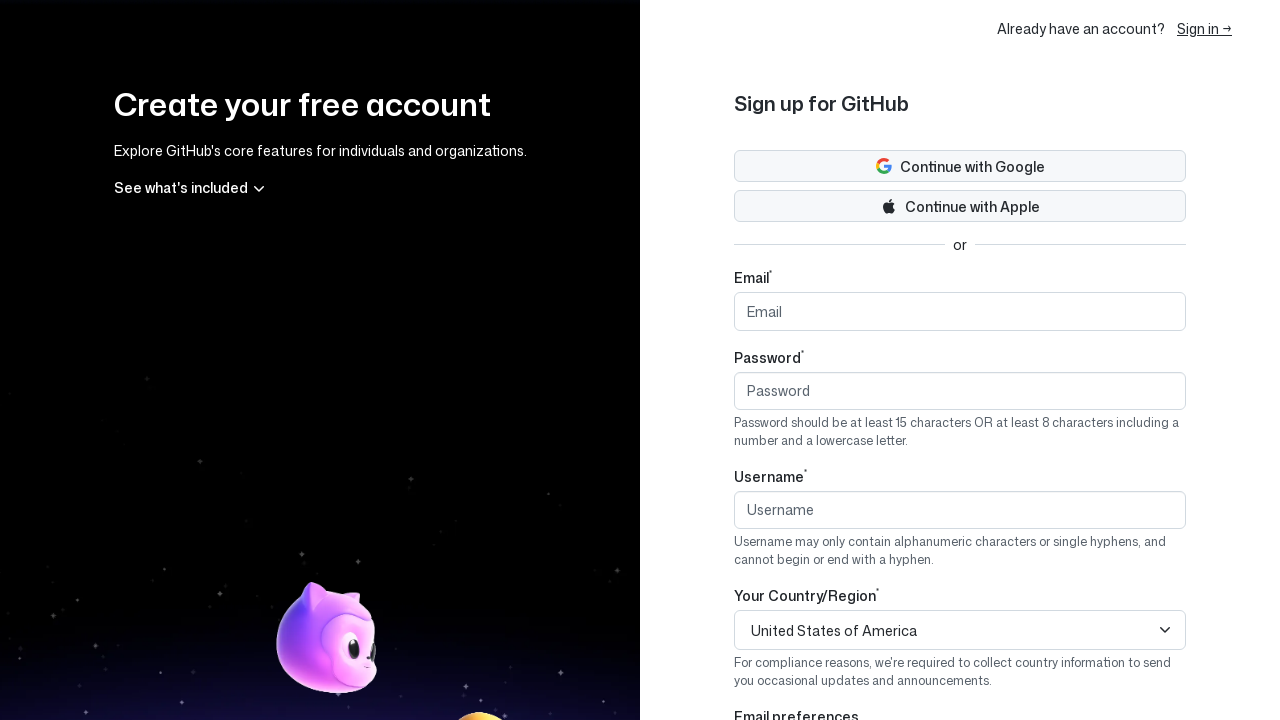